Tests the search functionality on Dealo.com.pk by clicking the search icon, entering a search term "burger", and submitting the search query.

Starting URL: https://dealo.com.pk/home/islamabad

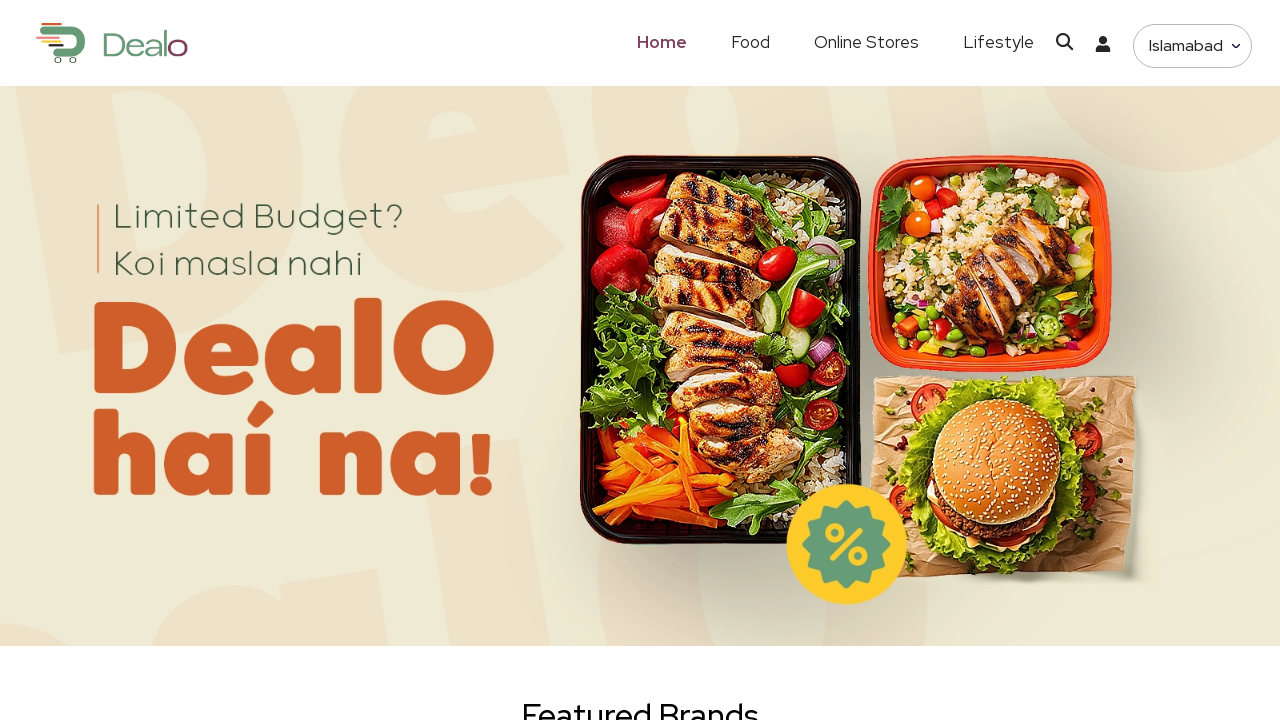

Clicked search icon to open search box at (1064, 42) on a.search_pop.m-0.mr-2.my-3.p-0.hide_m i.fa-solid.fa-magnifying-glass
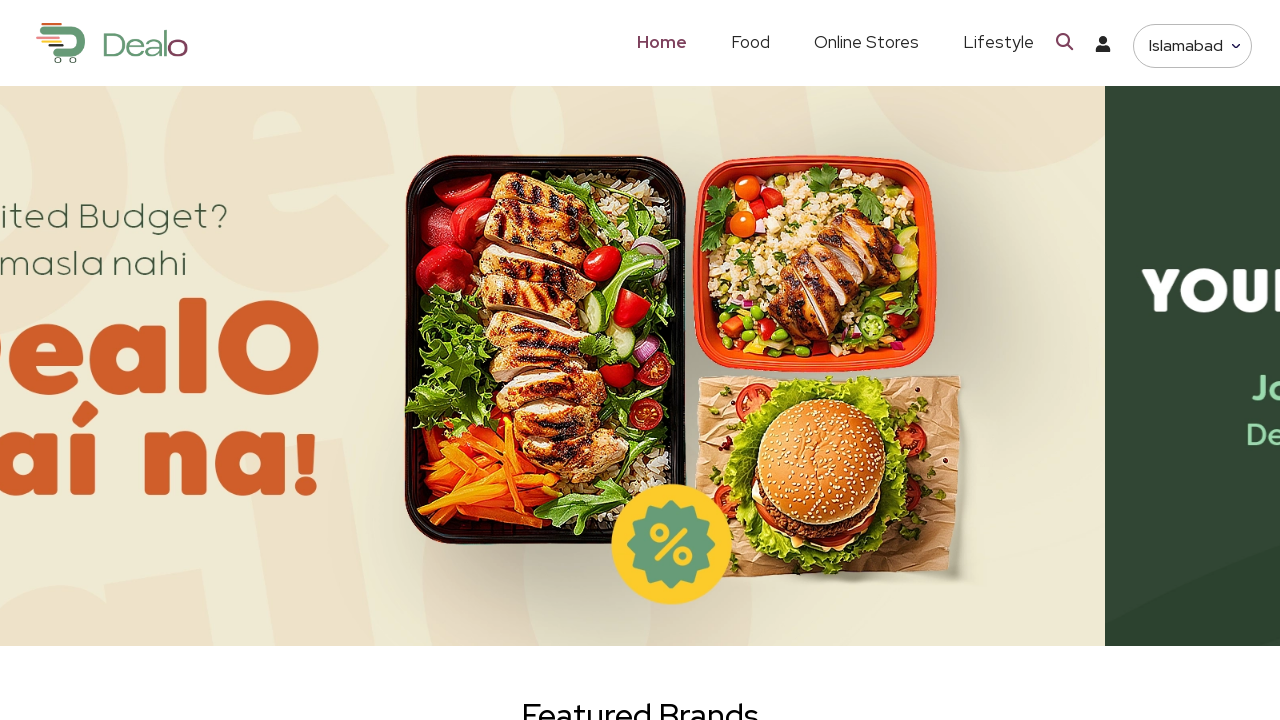

Search input field became visible
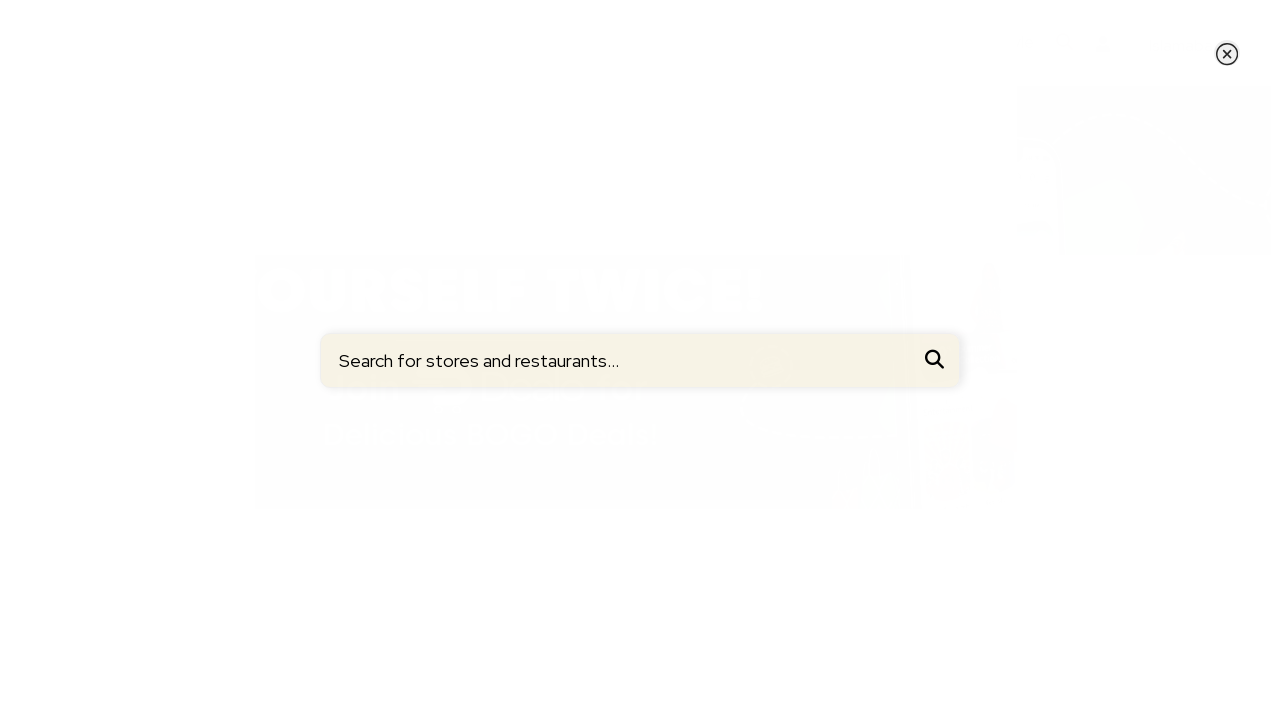

Entered 'burger' into search field on #search_id
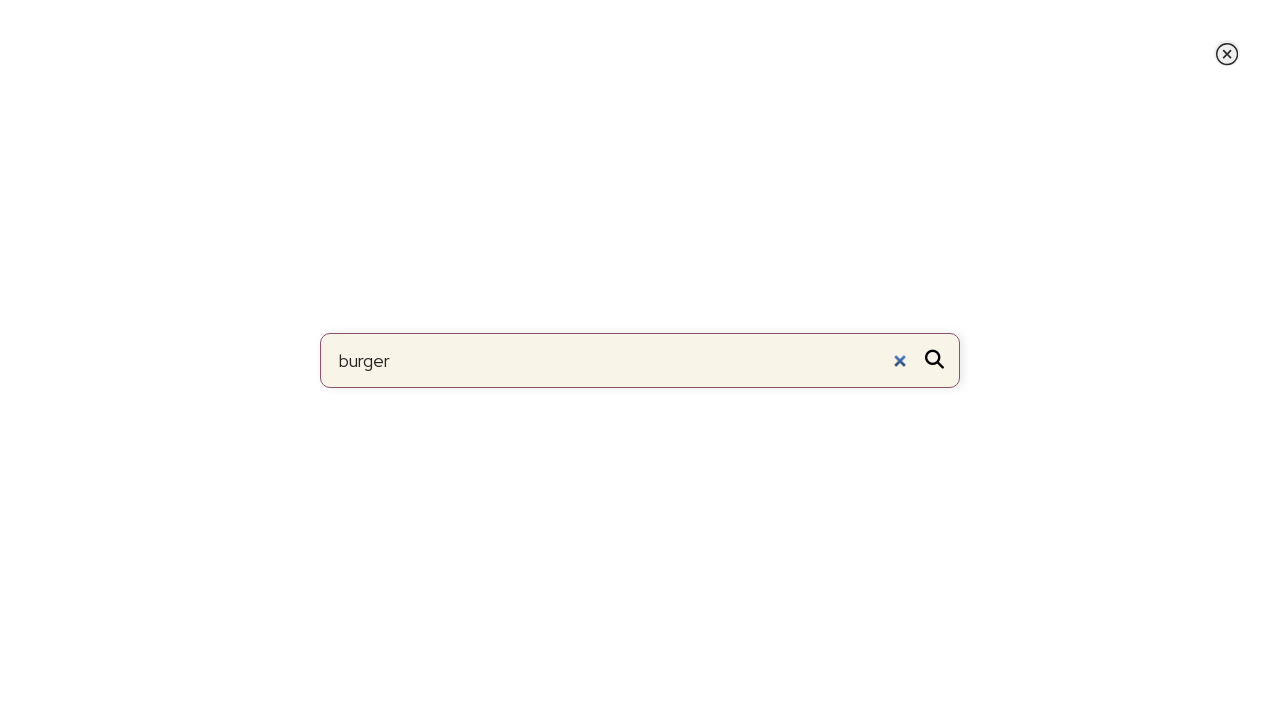

Pressed Enter to submit search query on #search_id
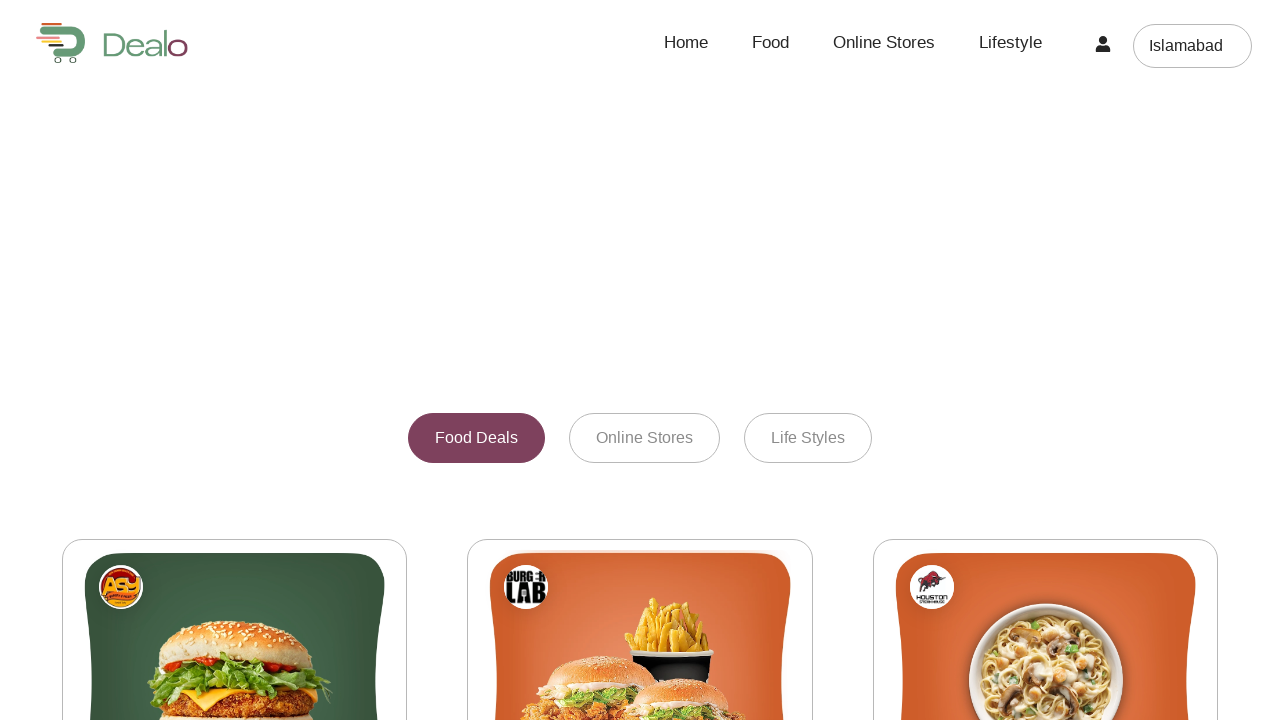

Waited for search results to load
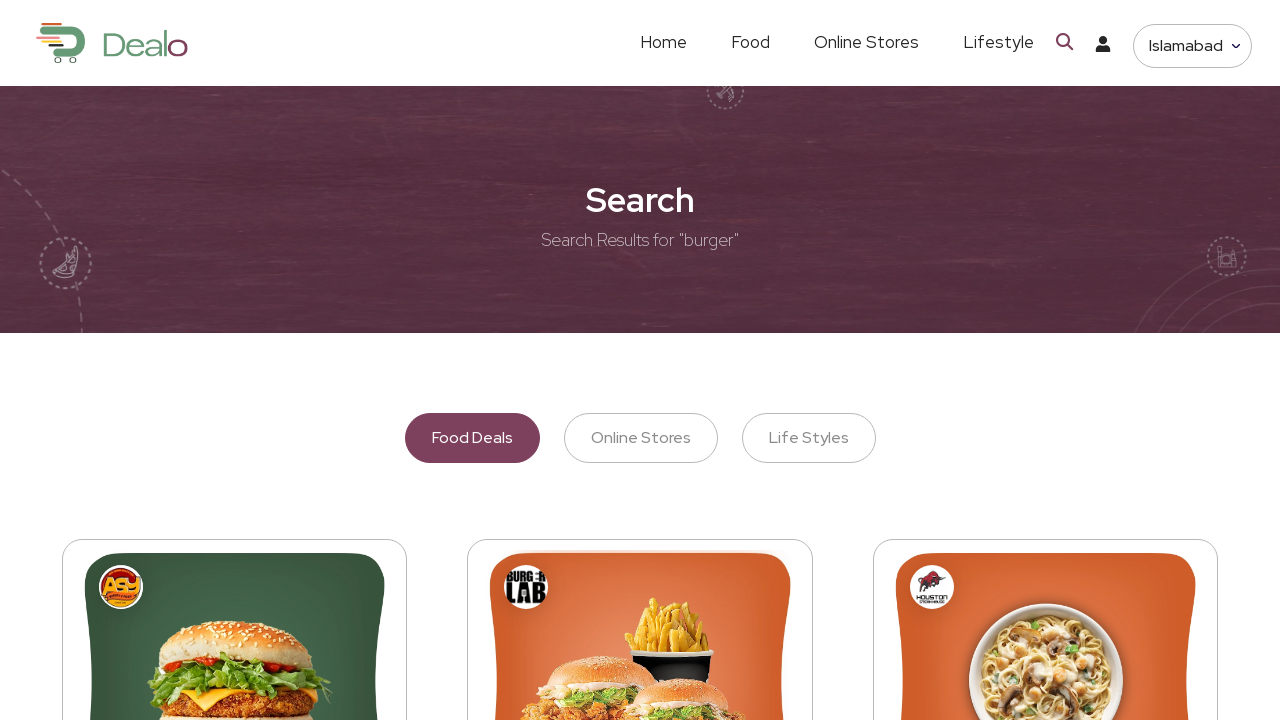

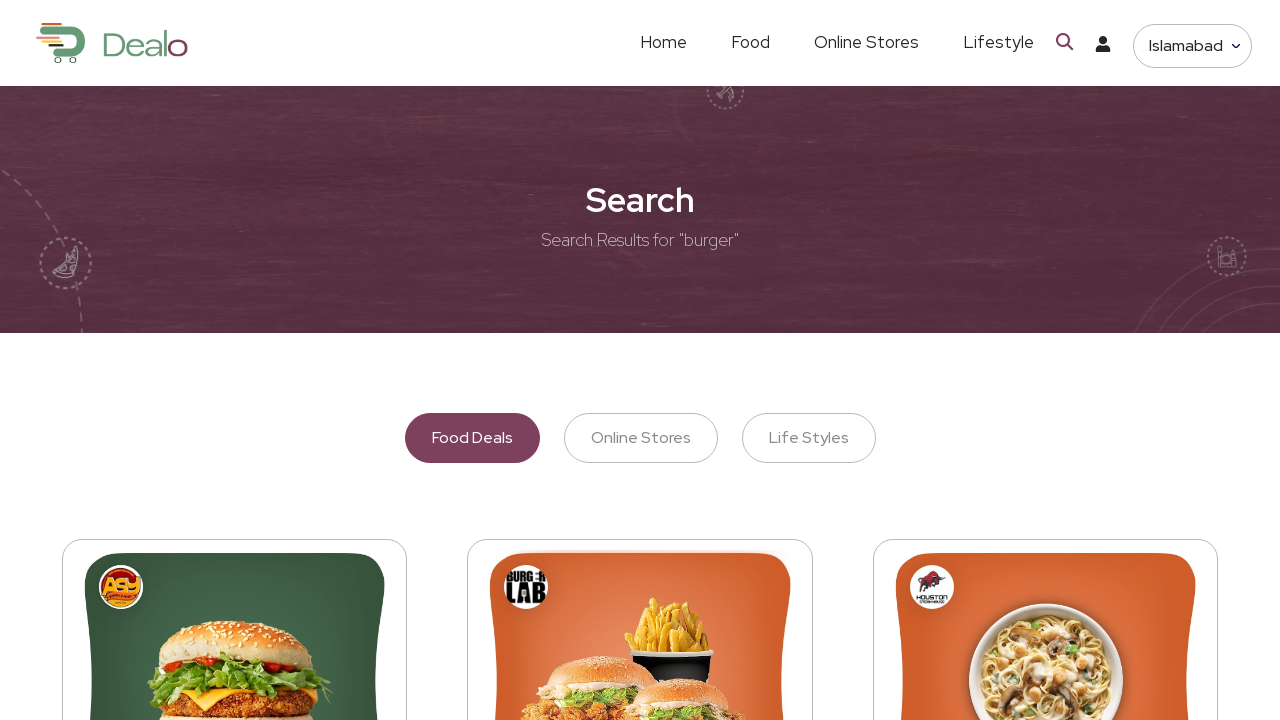